Tests table data extraction by locating a table element and iterating through rows to find specific content

Starting URL: https://www.rahulshettyacademy.com/AutomationPractice/

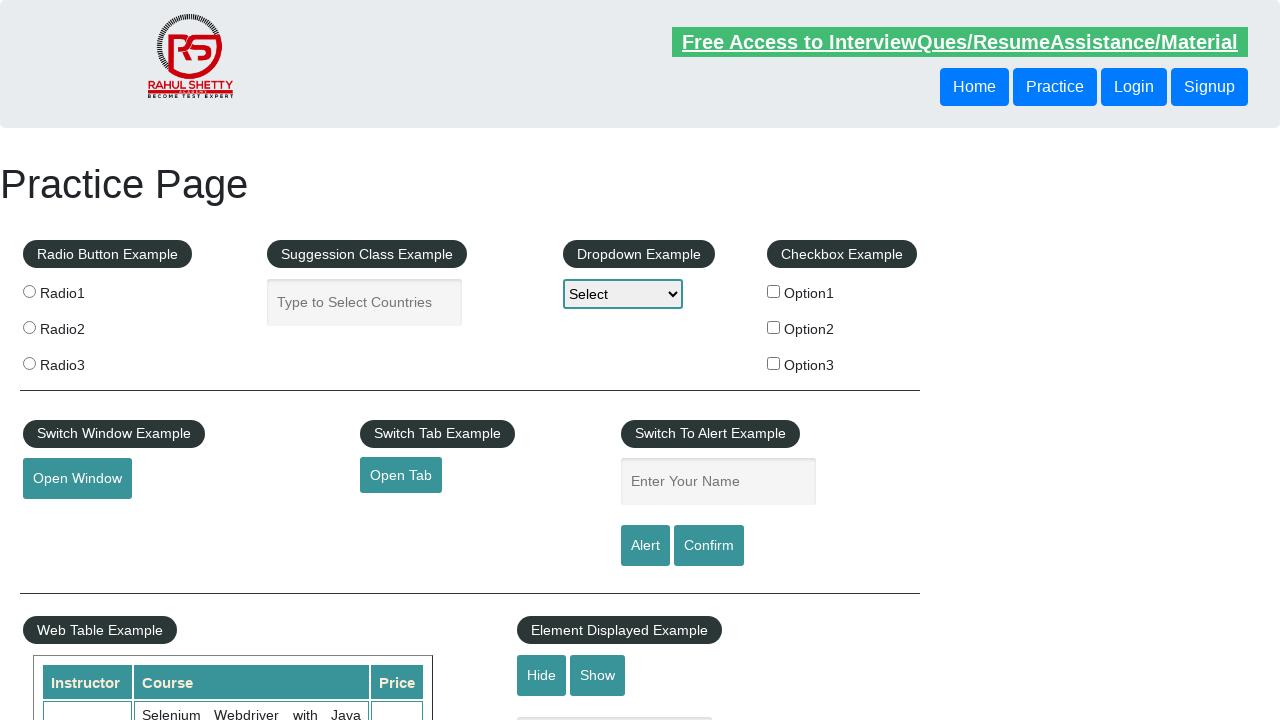

Waited for product table to load
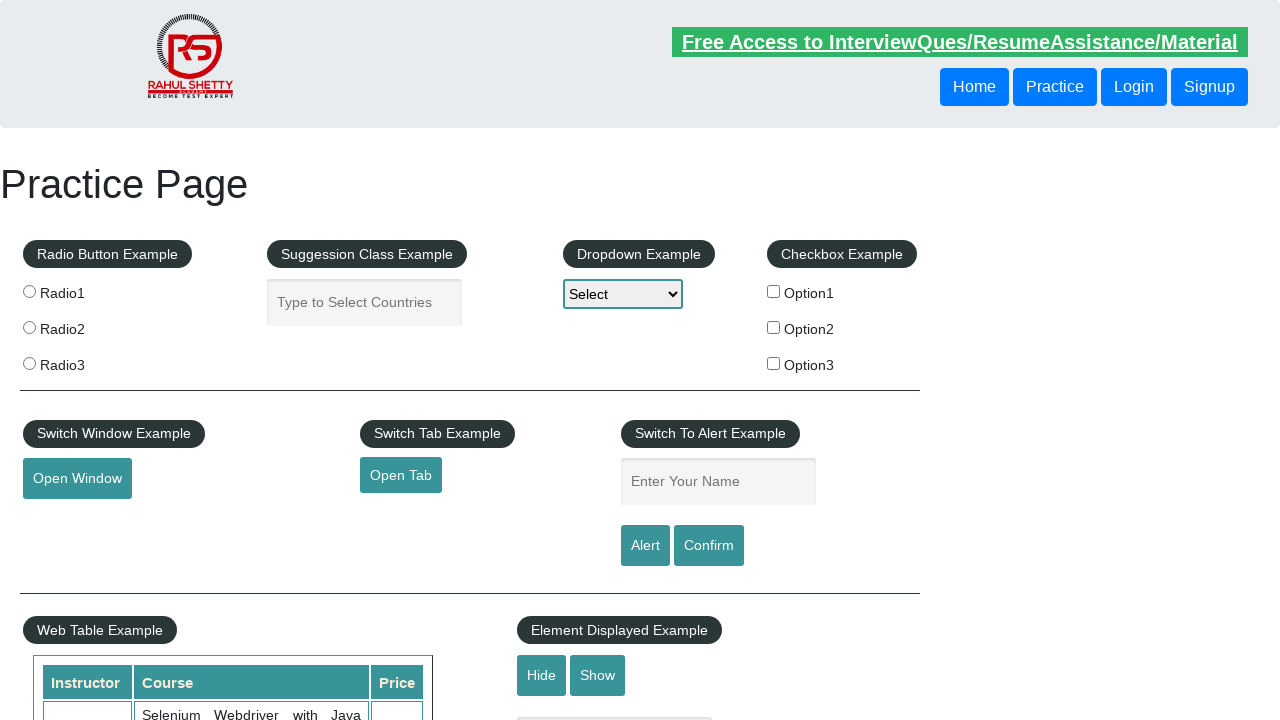

Verified table rows are present
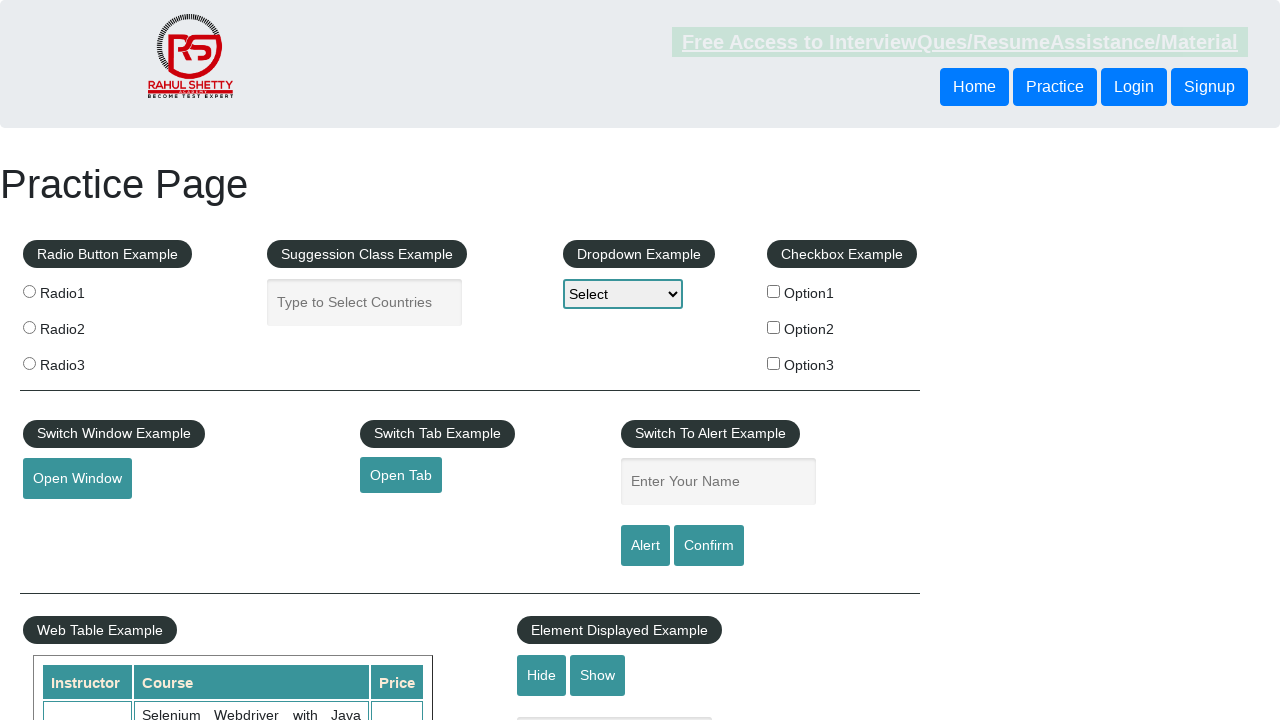

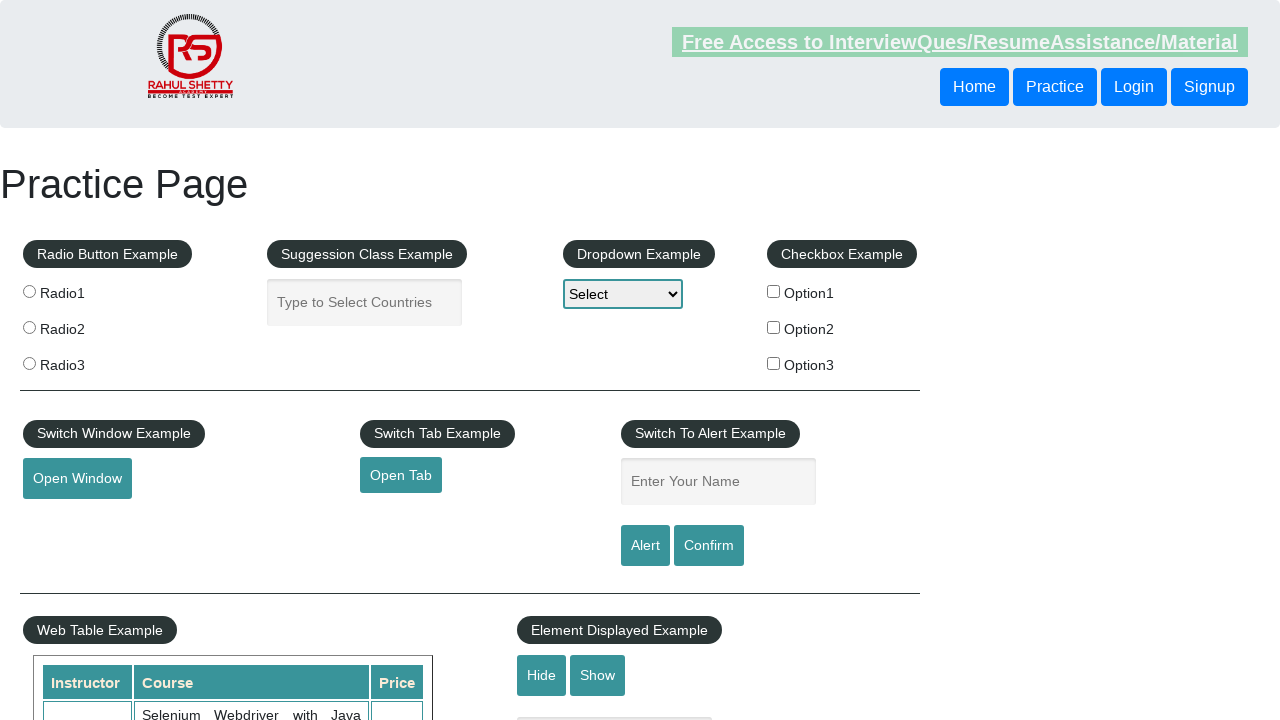